Tests the search functionality on a web table by entering "Rice" in the search field and verifying that all displayed results contain the search term.

Starting URL: https://rahulshettyacademy.com/seleniumPractise/#/offers

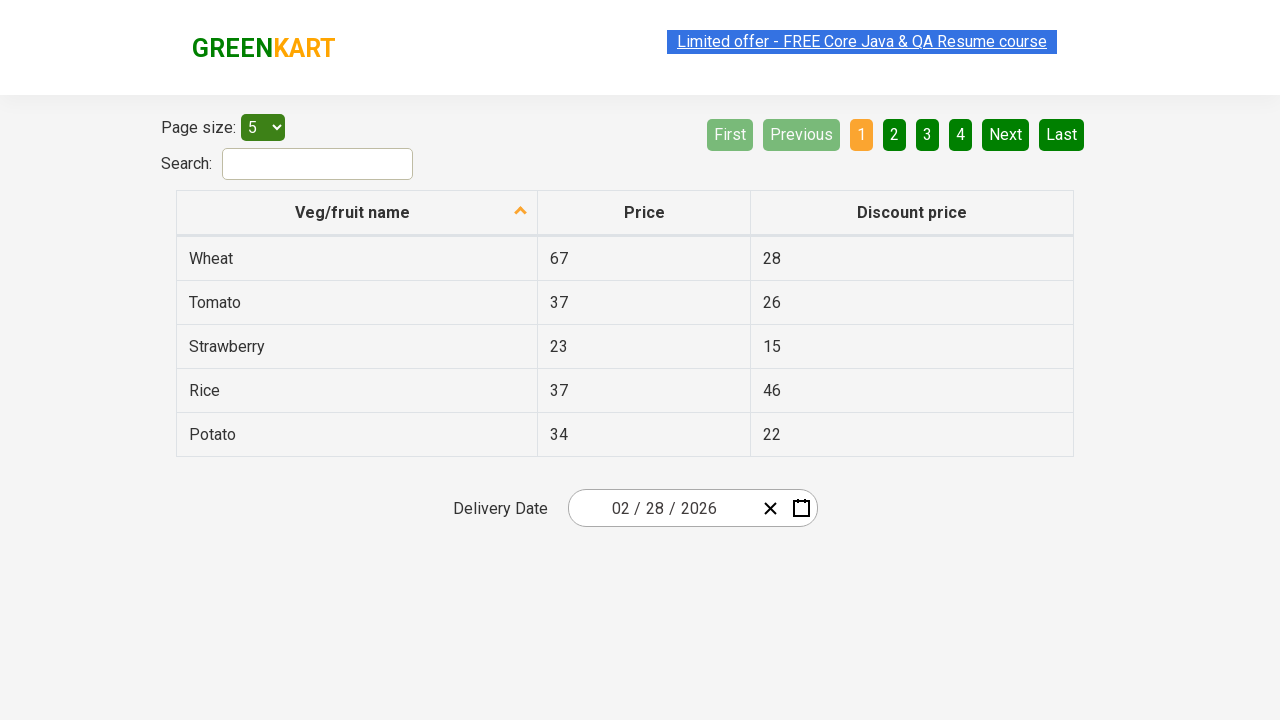

Filled search field with 'Rice' on #search-field
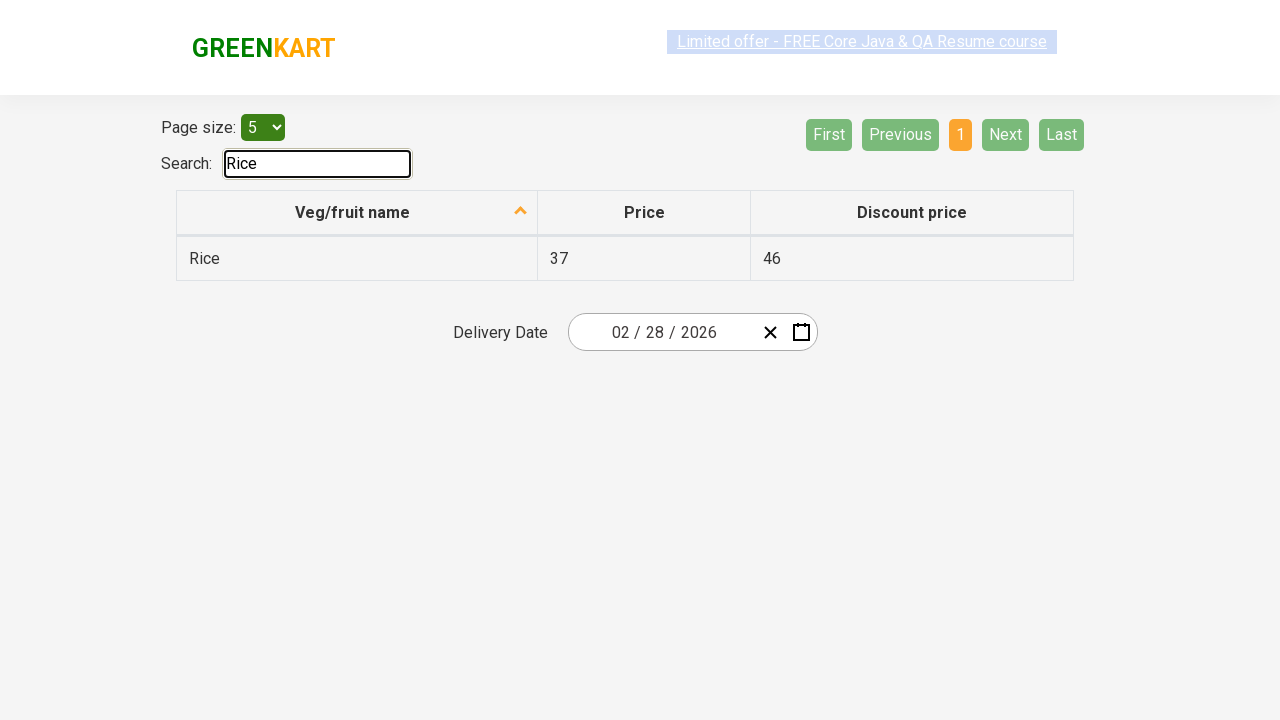

Waited 500ms for table to filter results
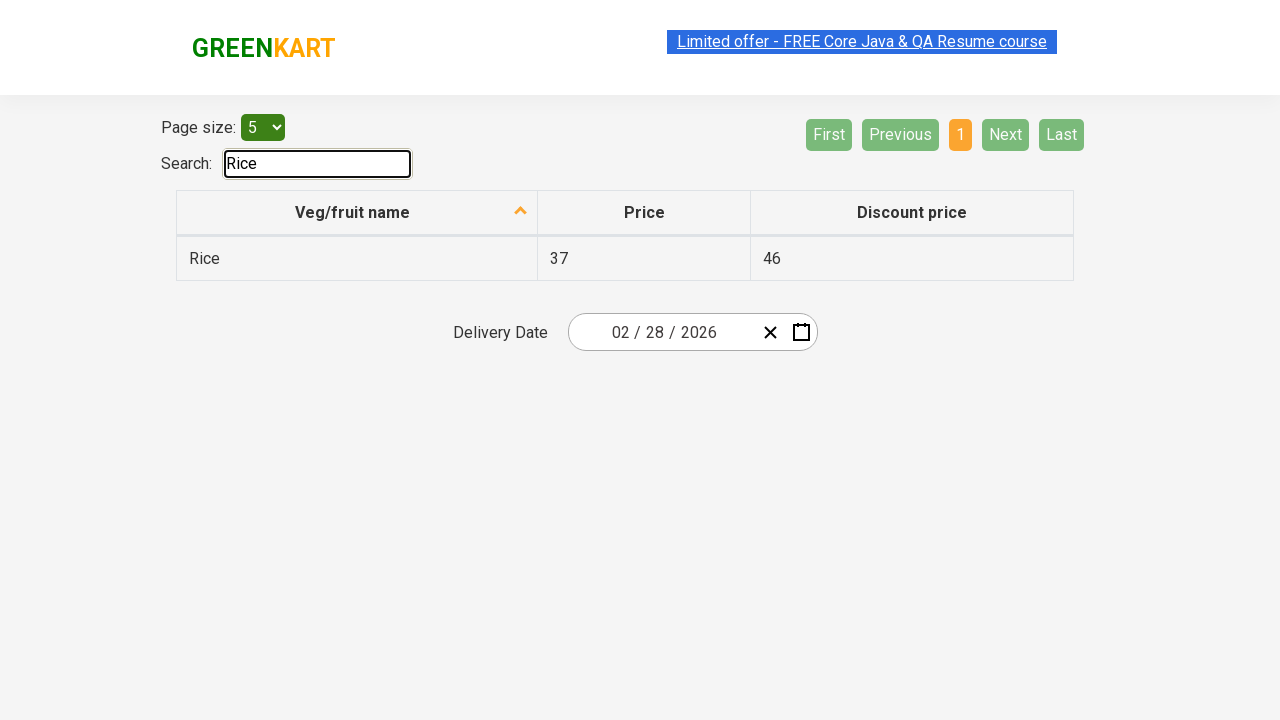

Table rows became visible
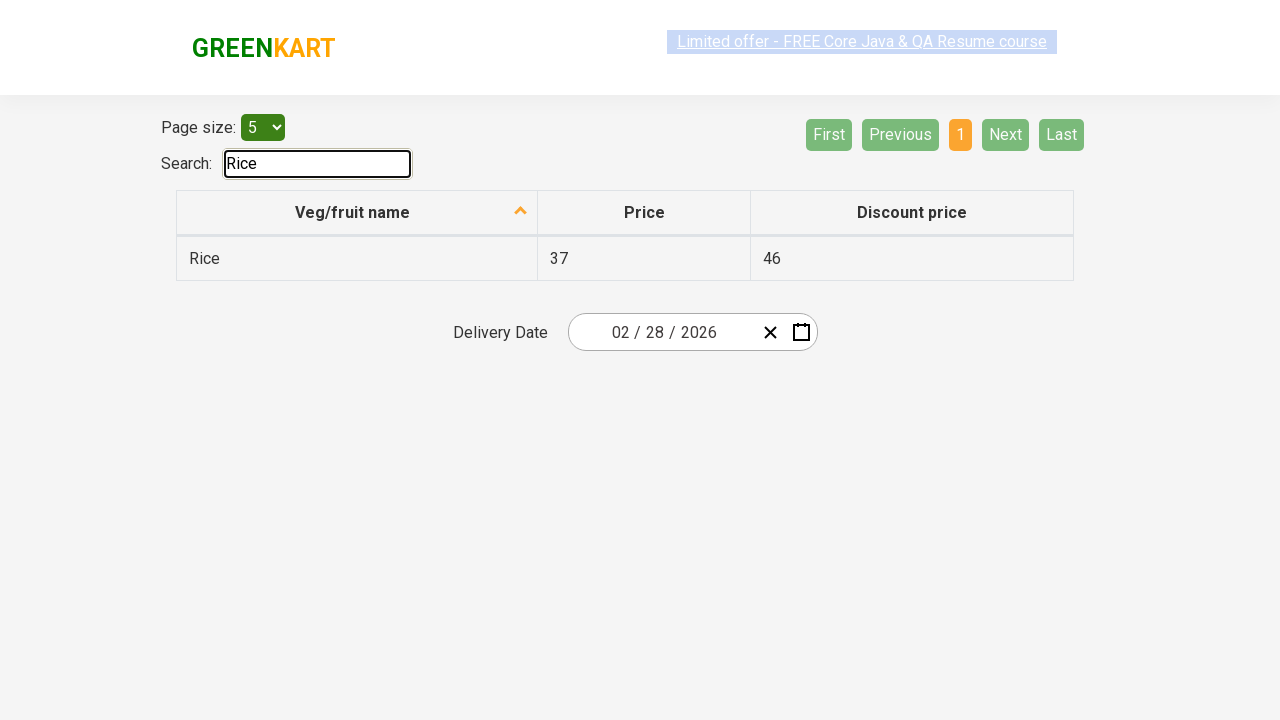

Retrieved all first column cells from table
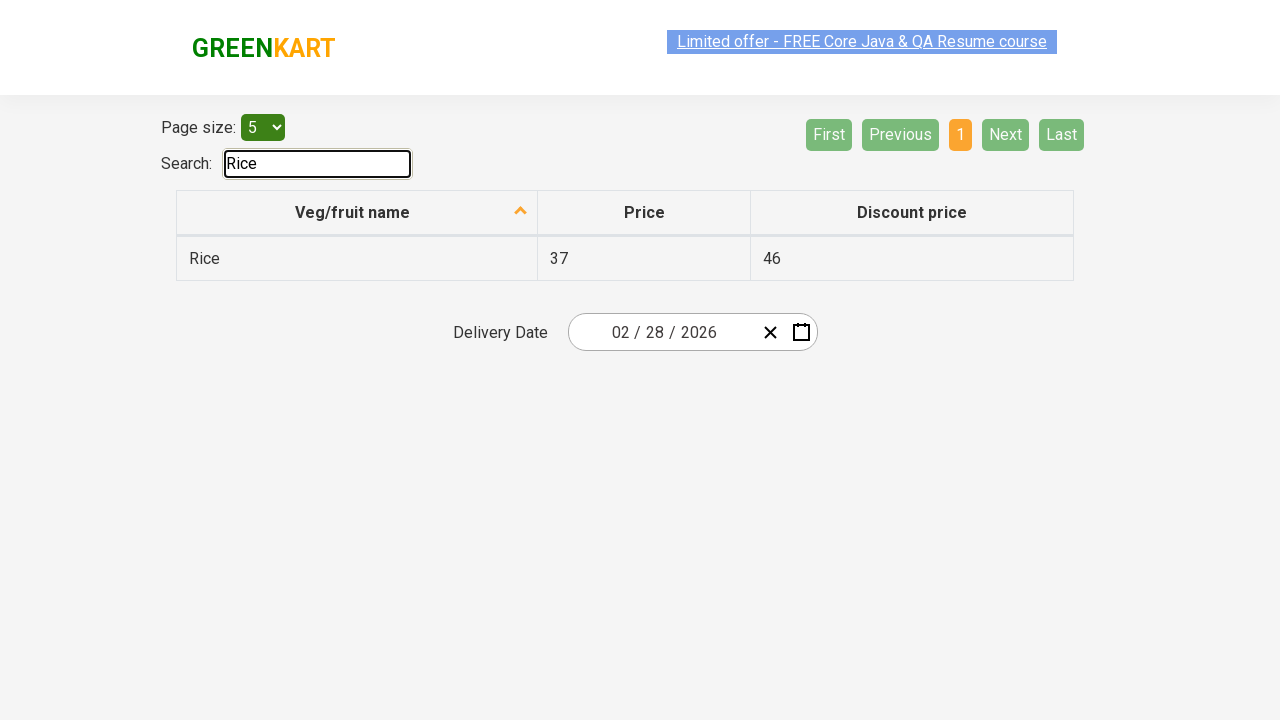

Verified cell contains 'Rice': Rice
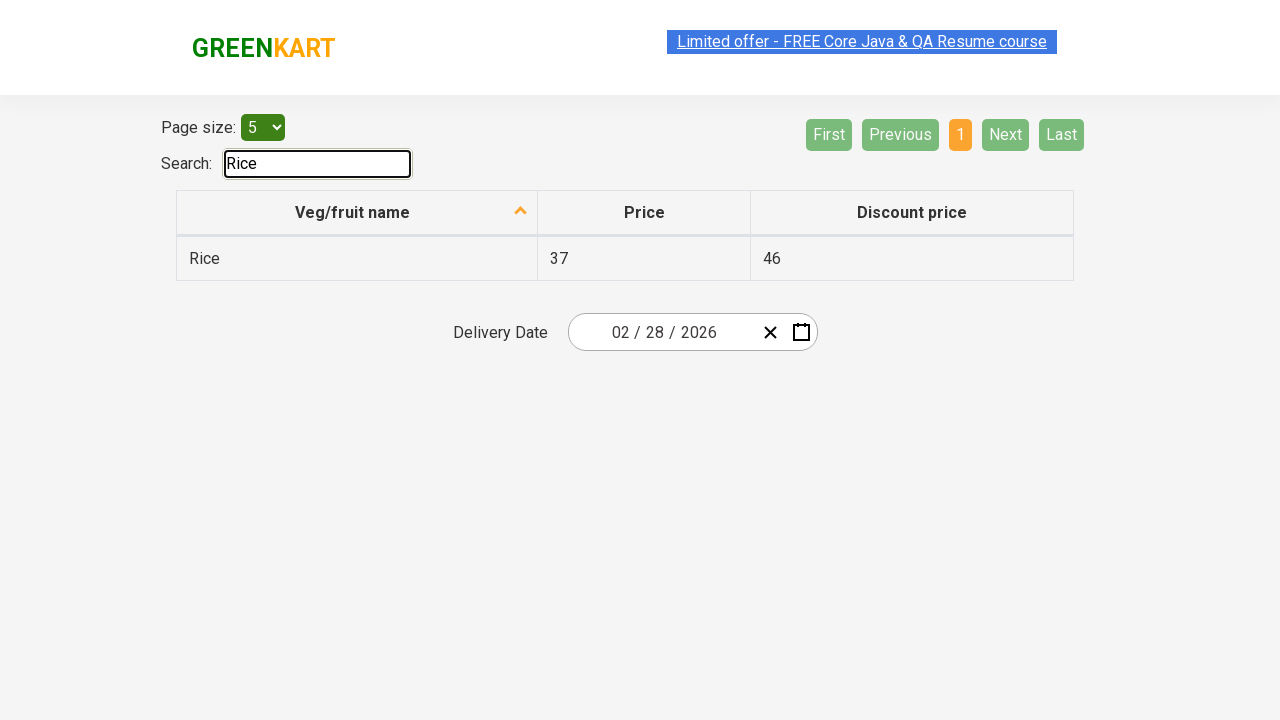

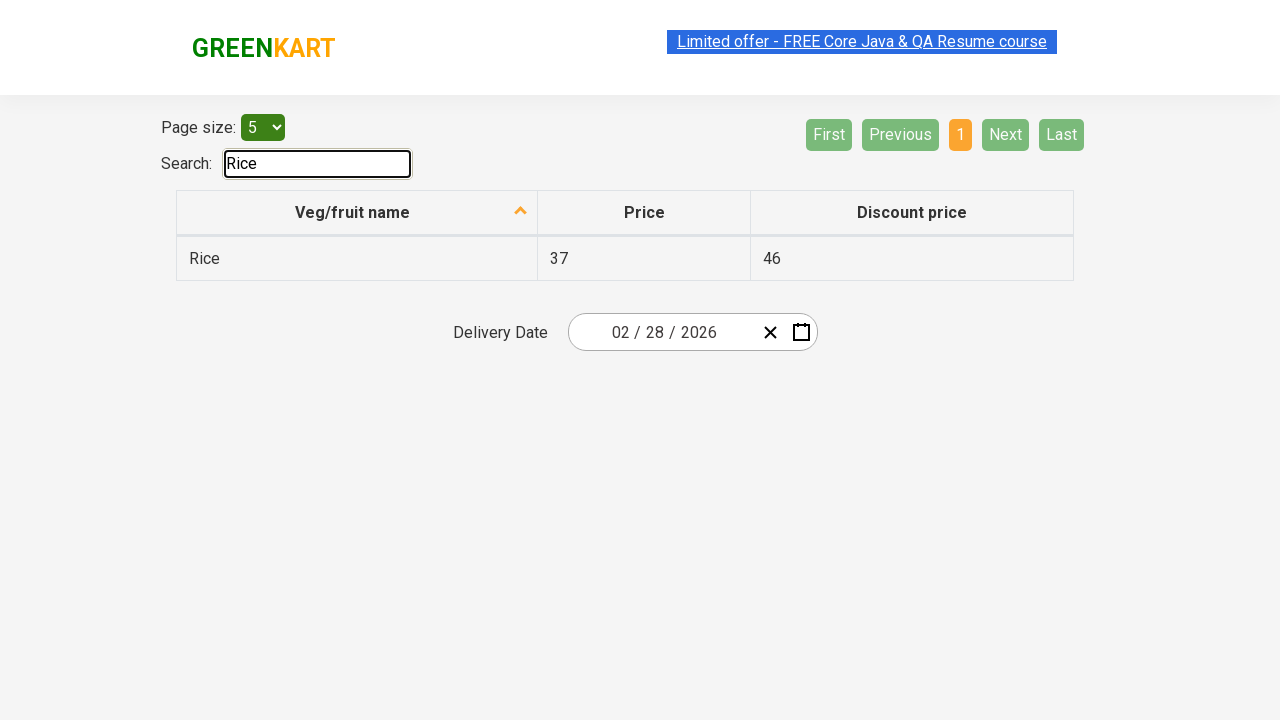